Tests window switching functionality by clicking a link that opens a new window, verifying the new window's title is "New Window", then switching back to the original window and verifying its title is "The Internet".

Starting URL: https://the-internet.herokuapp.com/windows

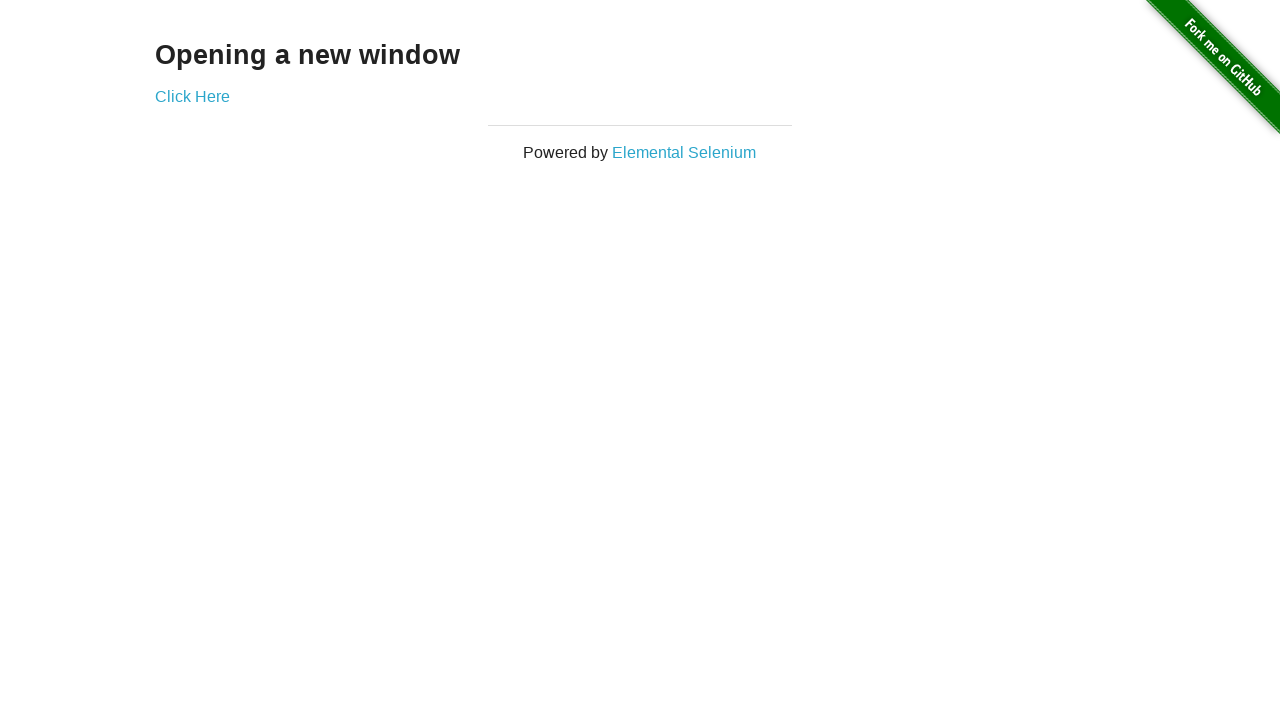

Clicked 'Click Here' link to open new window at (192, 96) on xpath=//*[text()='Click Here']
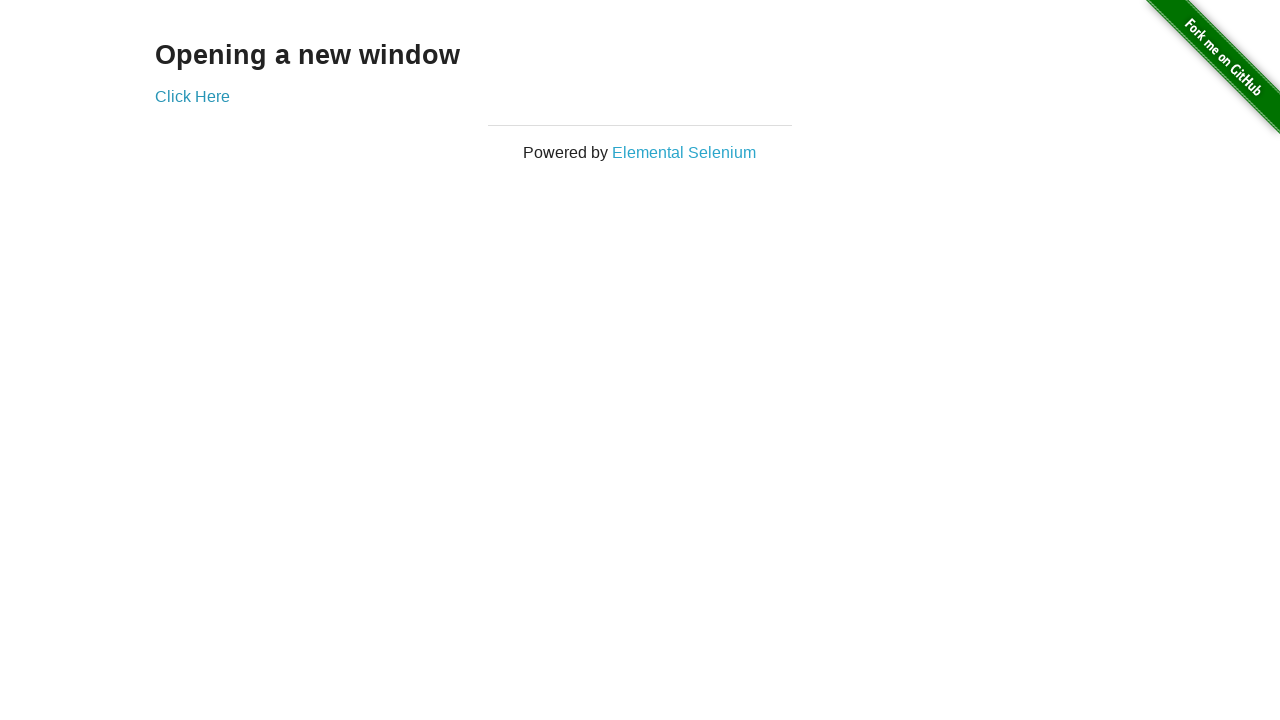

New window opened and captured
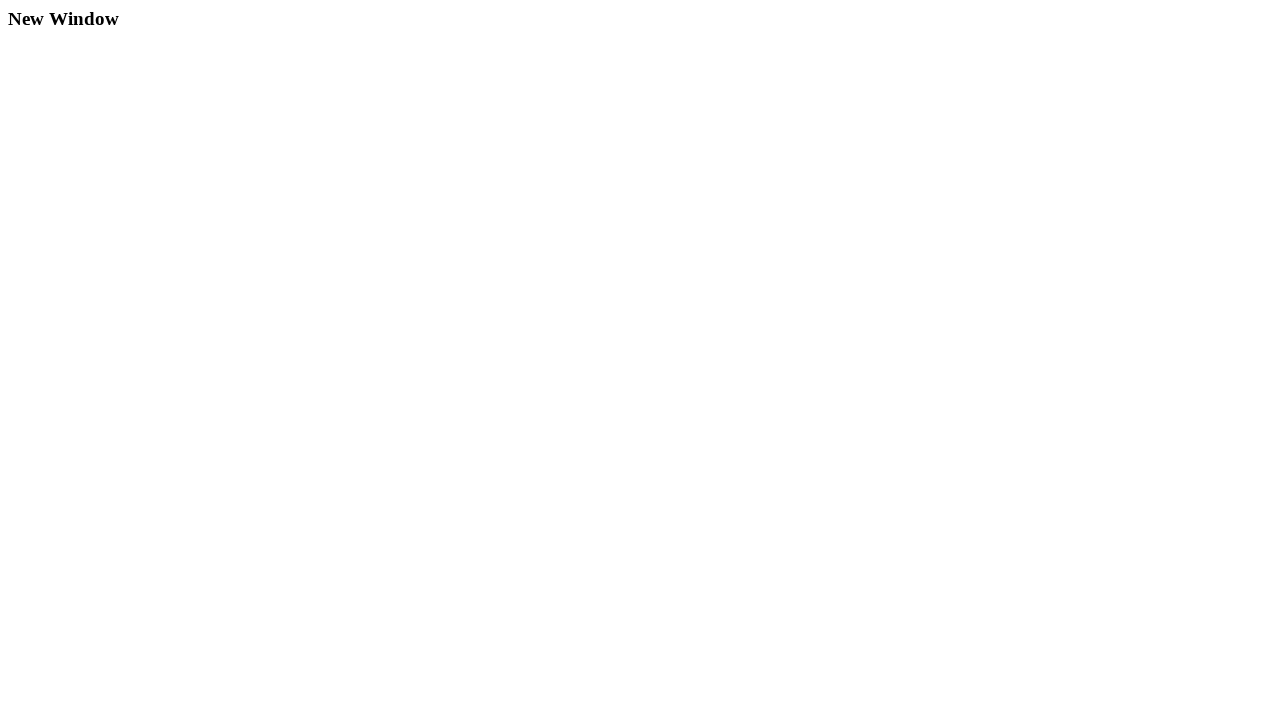

New window finished loading
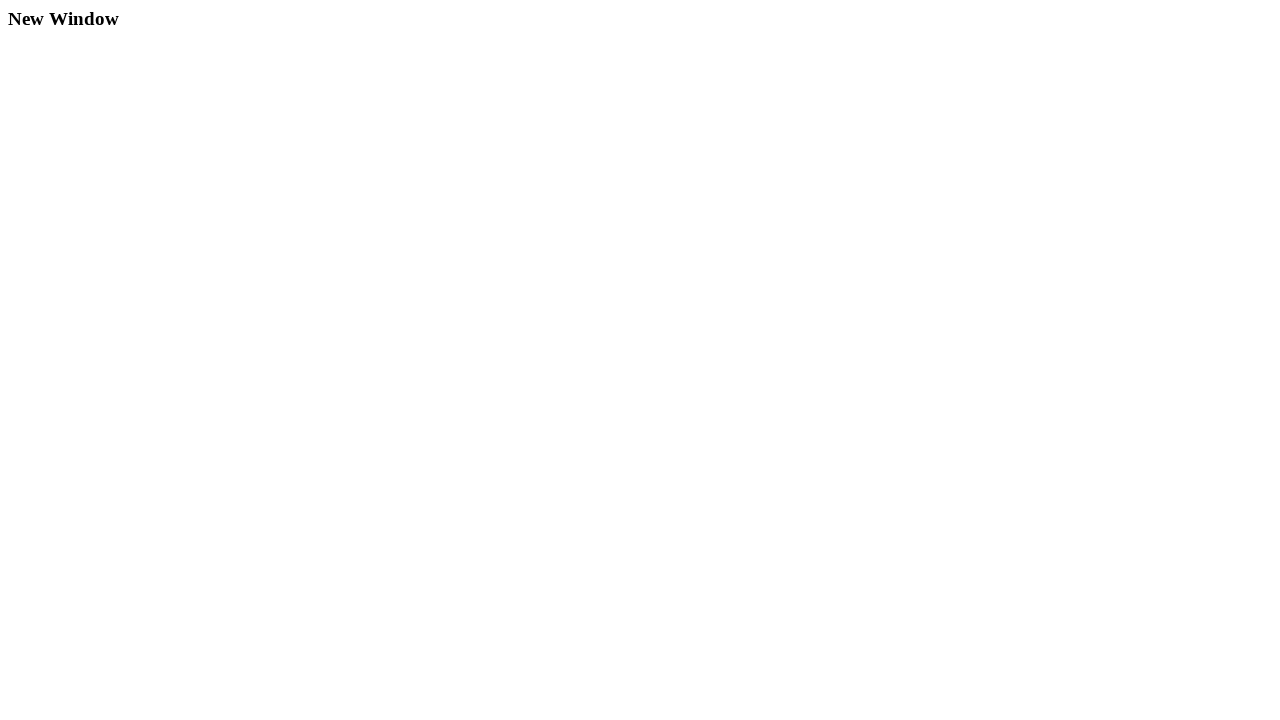

Retrieved new window title: 'New Window'
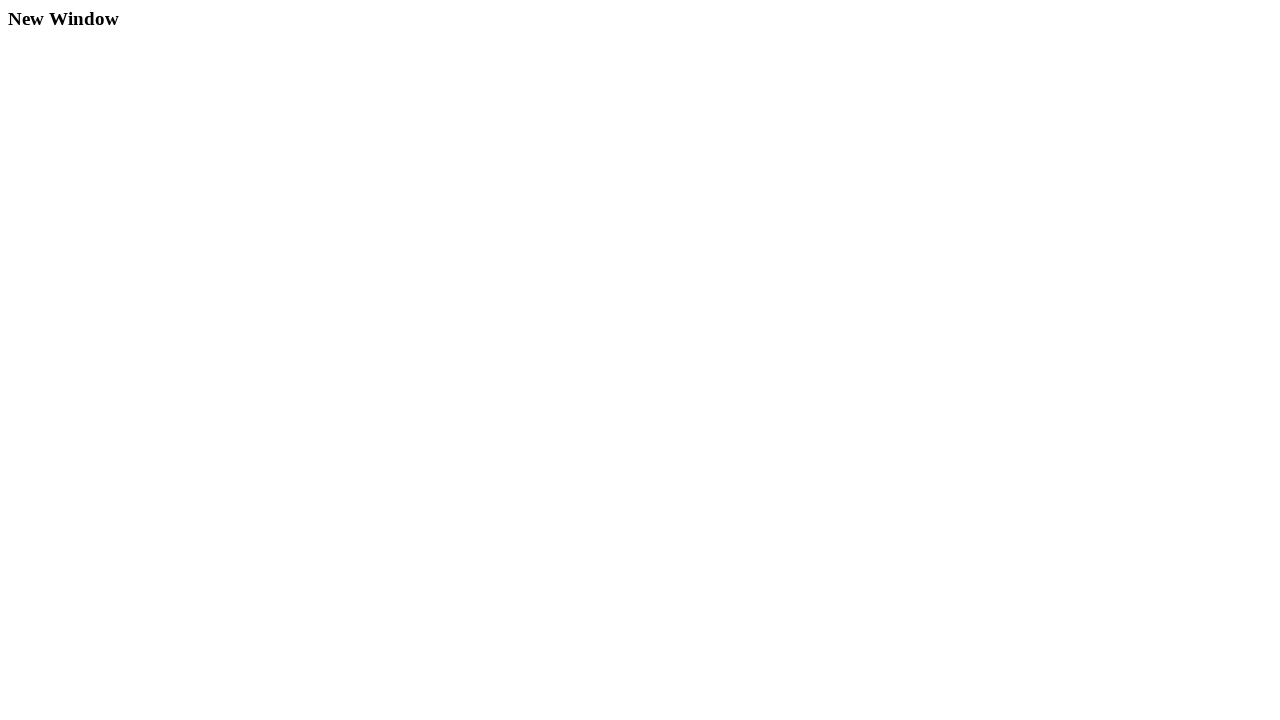

Verified new window title is 'New Window'
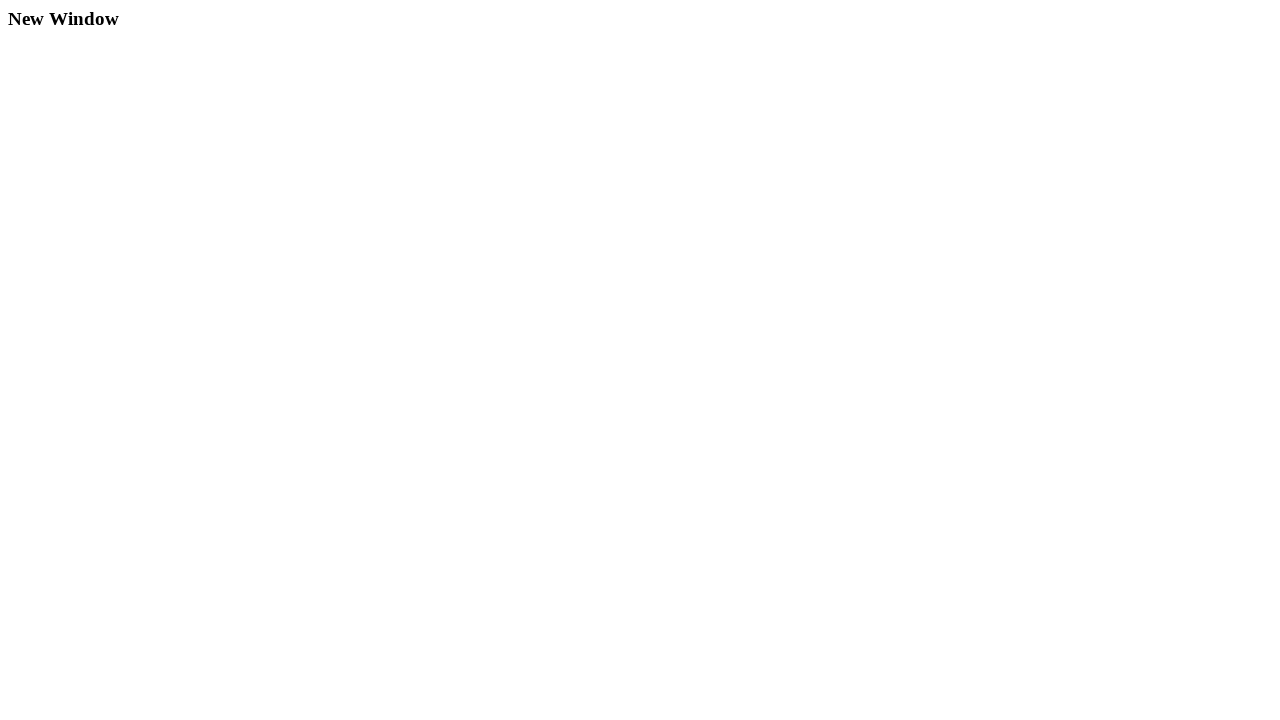

Switched back to original window
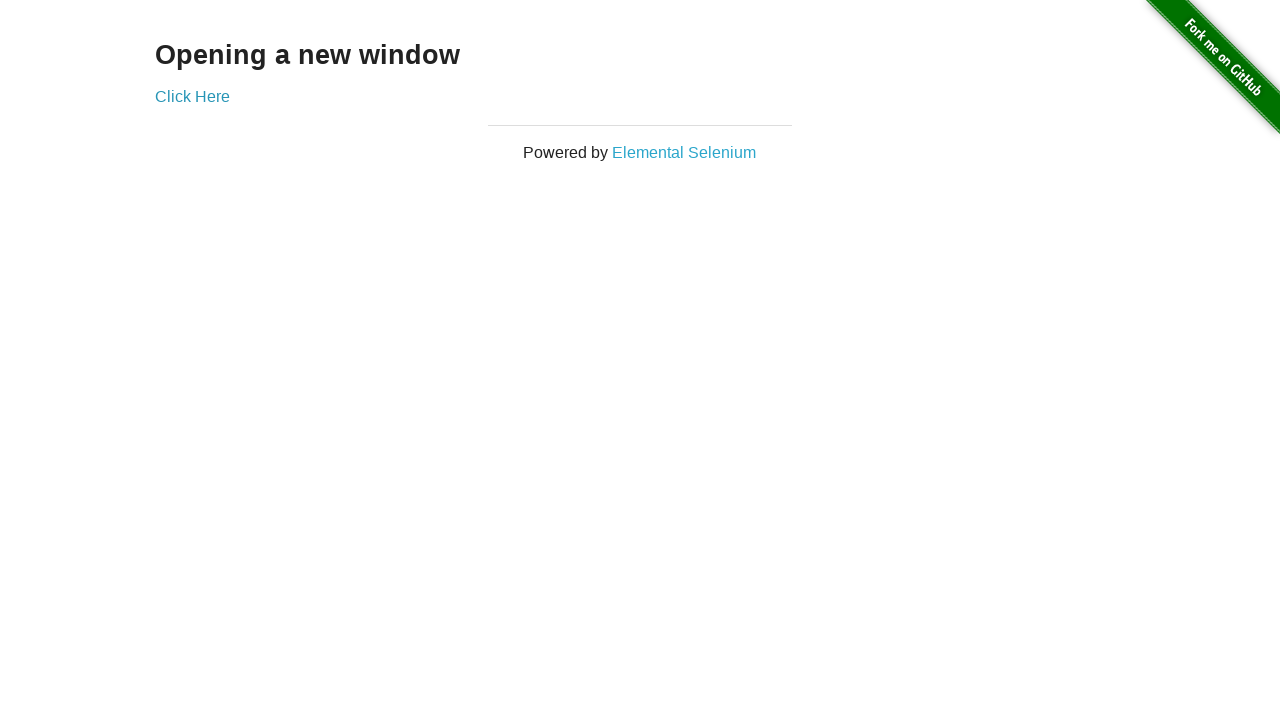

Retrieved original window title: 'The Internet'
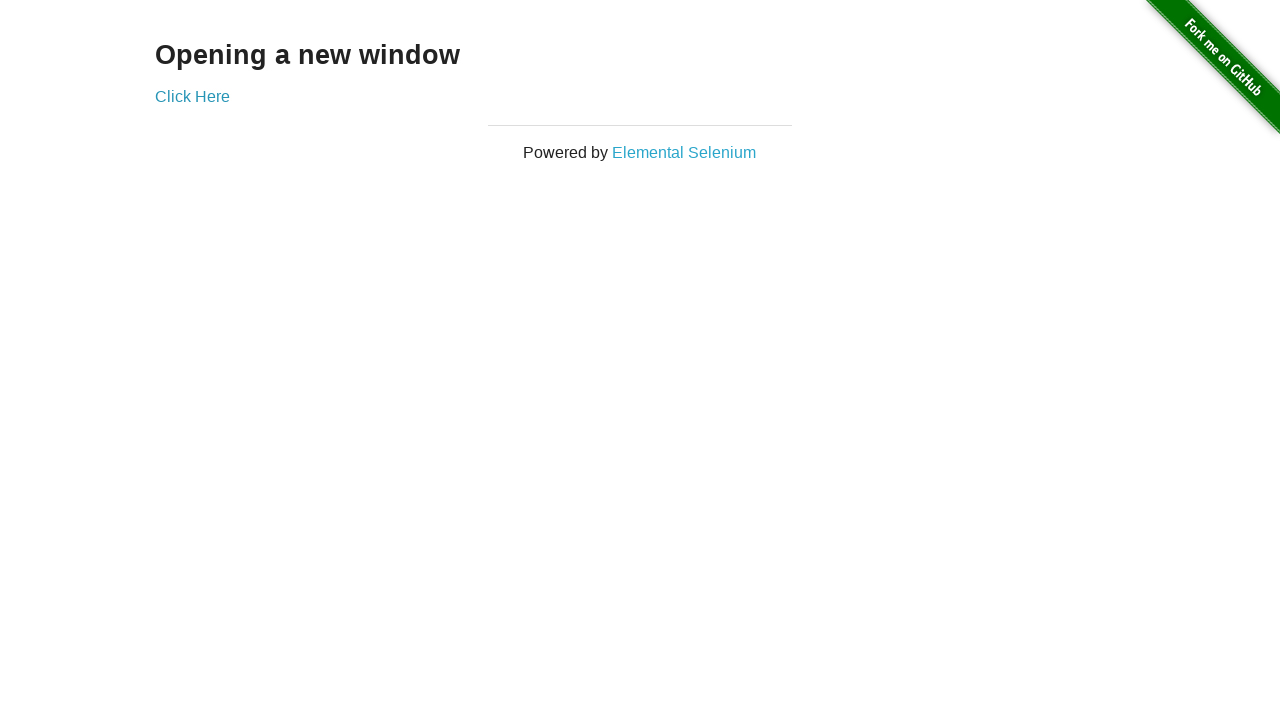

Verified original window title is 'The Internet'
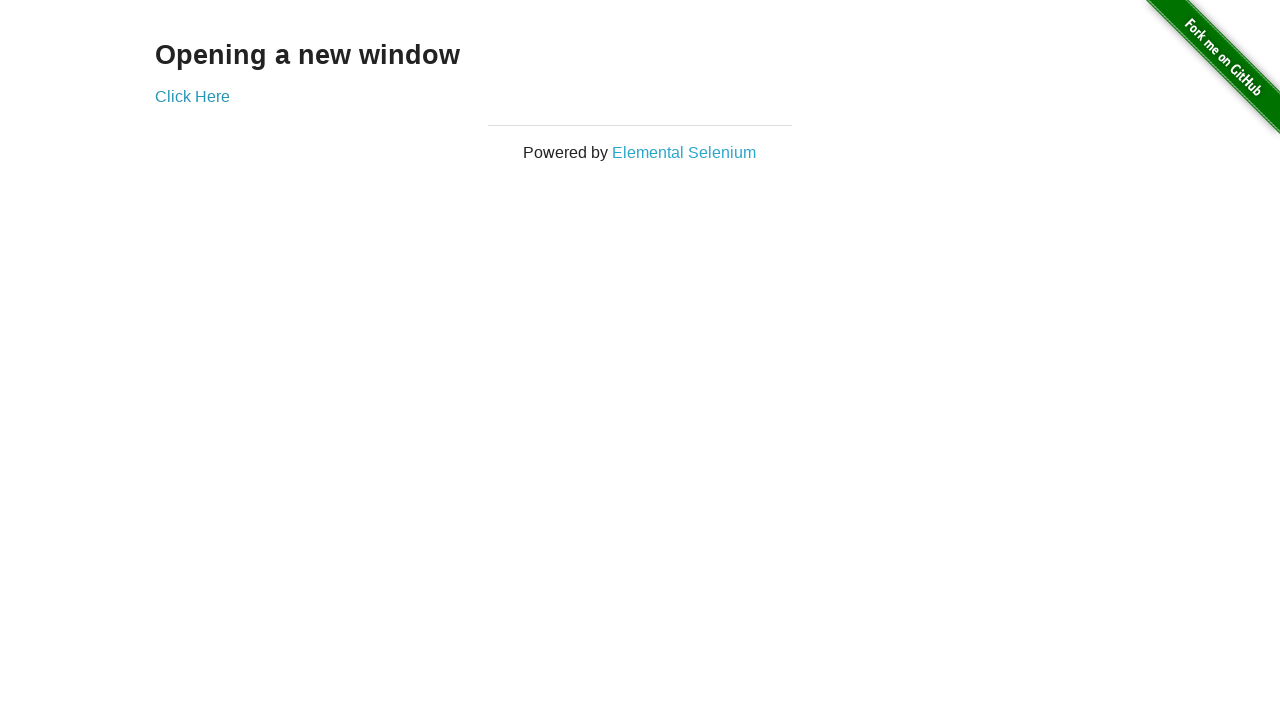

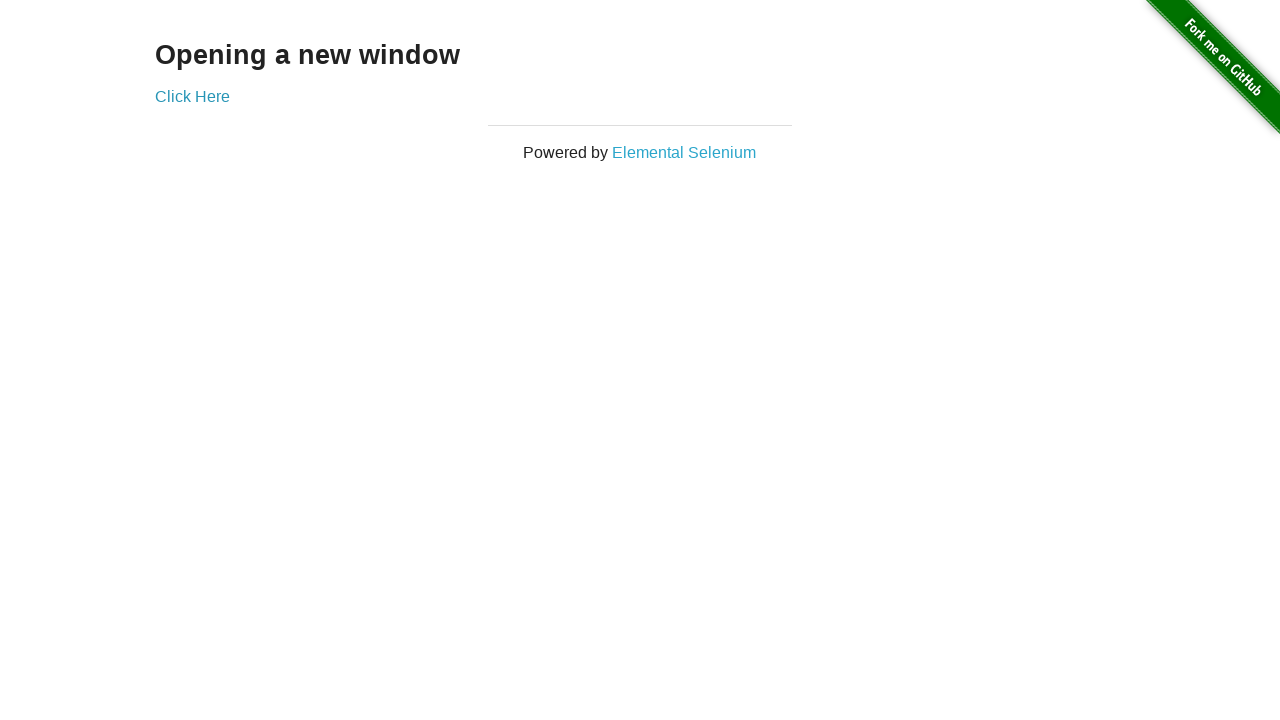